Tests container-restricted dragging by verifying two draggable boxes can be moved within their respective container boundaries

Starting URL: https://demoqa.com/interaction

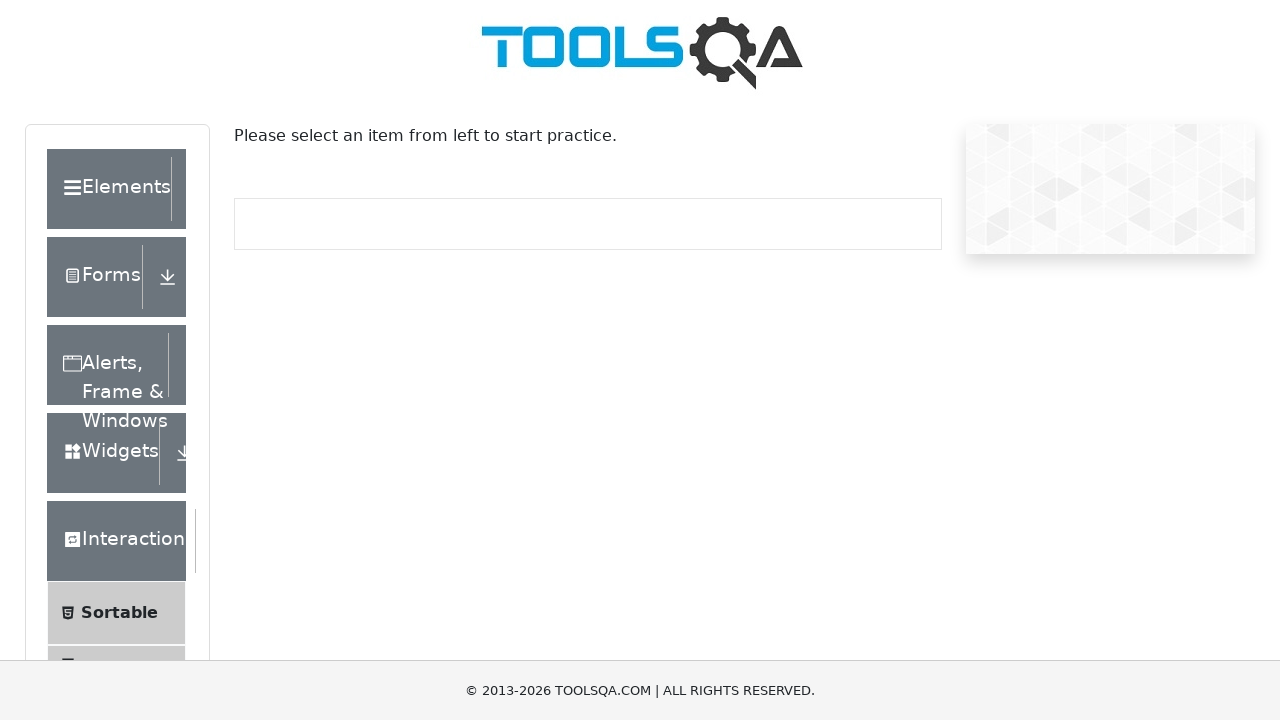

Scrolled down to view draggable elements
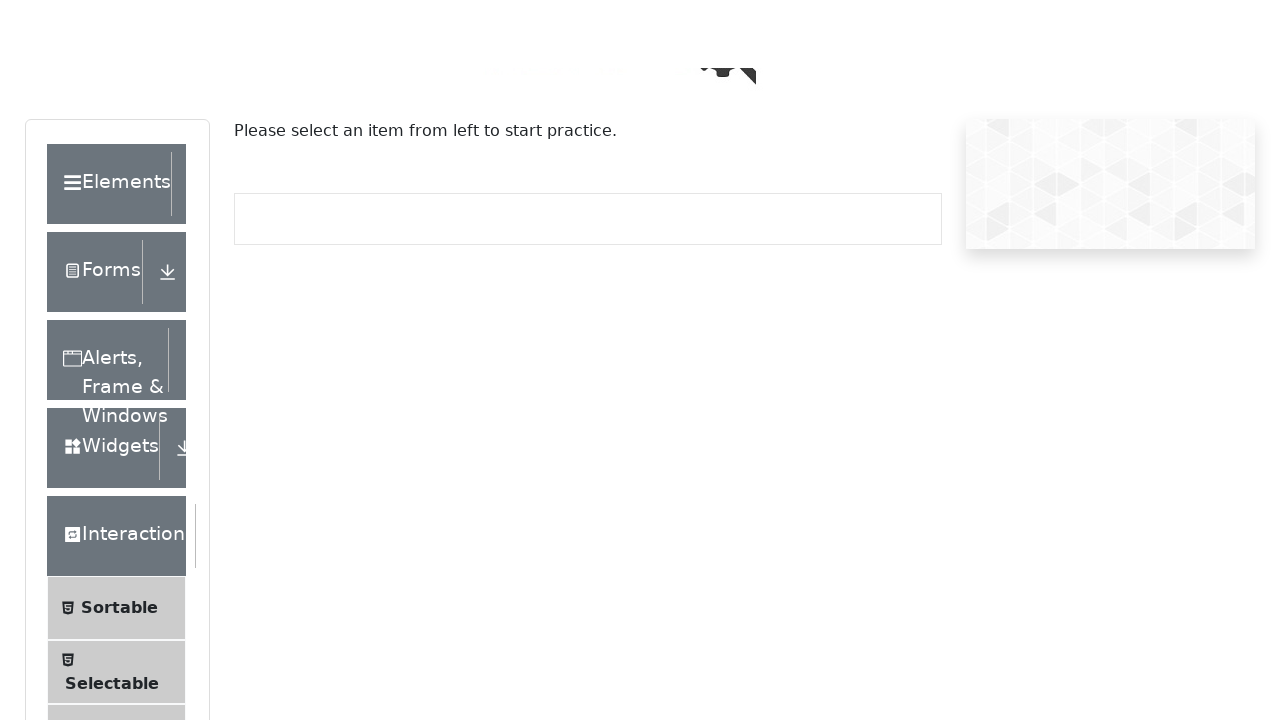

Waited for Draggable link to appear
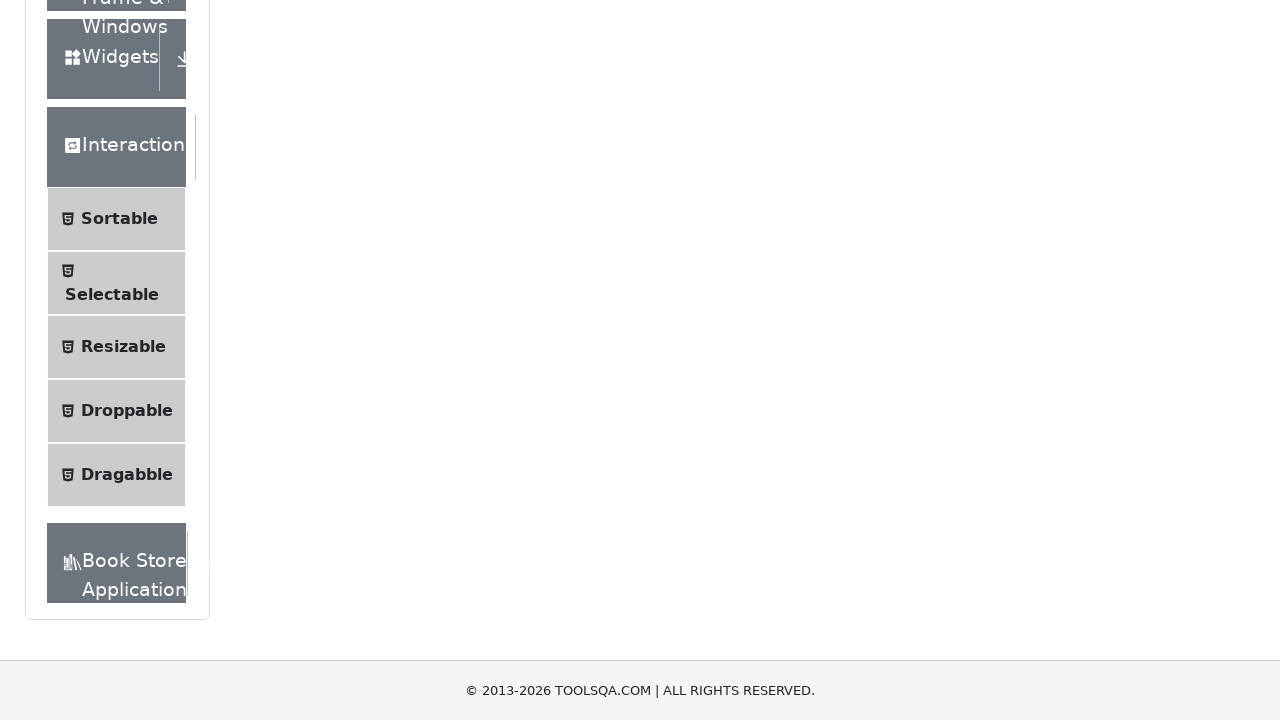

Clicked Draggable link at (127, 475) on text=Dragabble
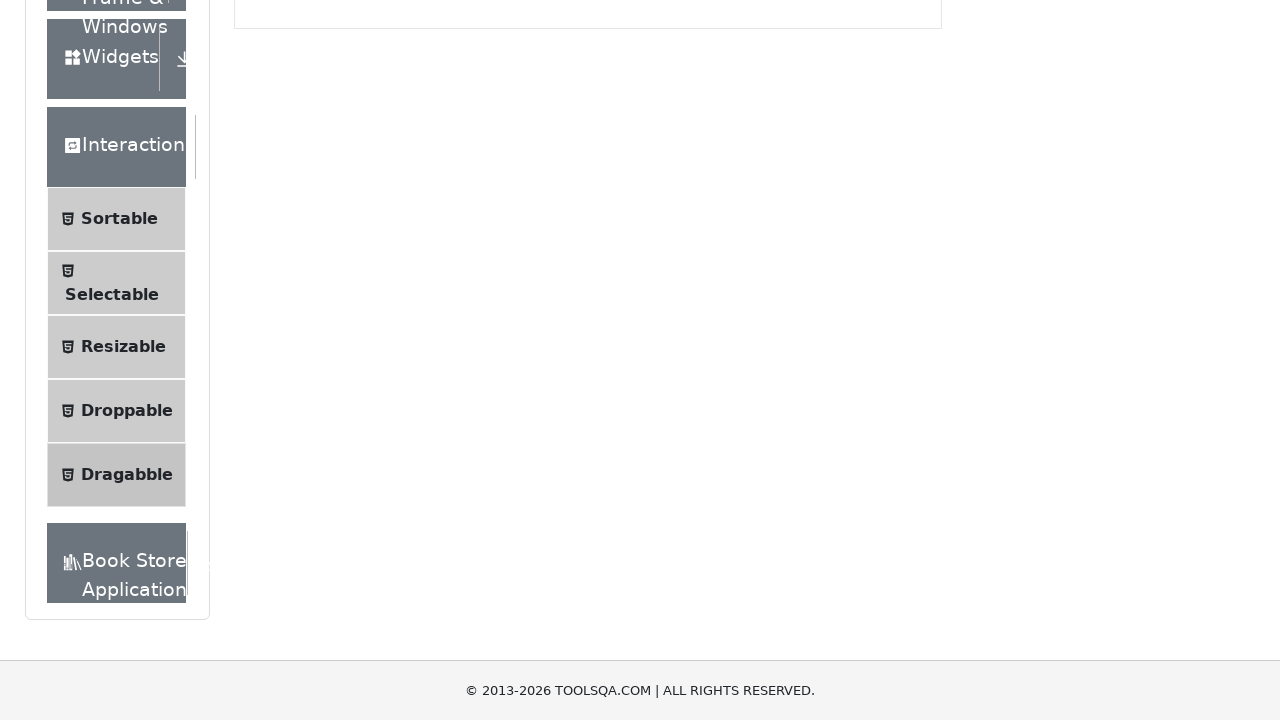

Clicked Container Restricted tab at (571, 244) on text=Container Restricted
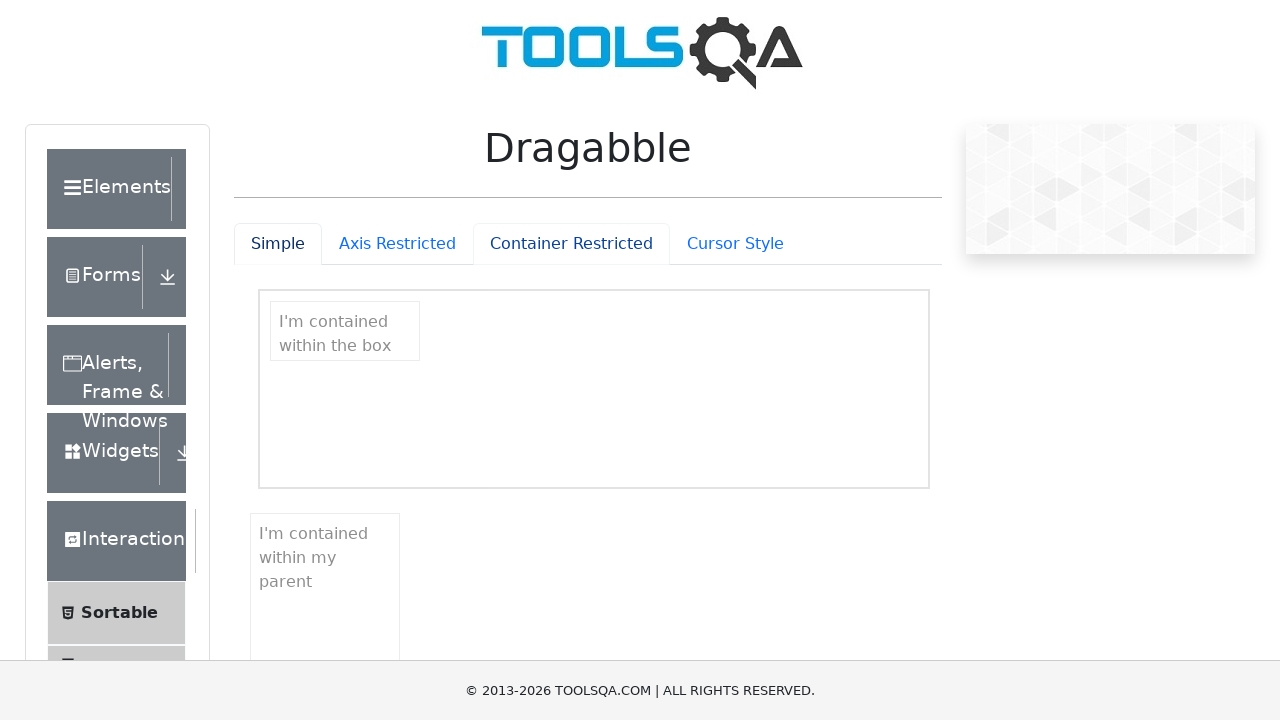

Located the upper draggable box
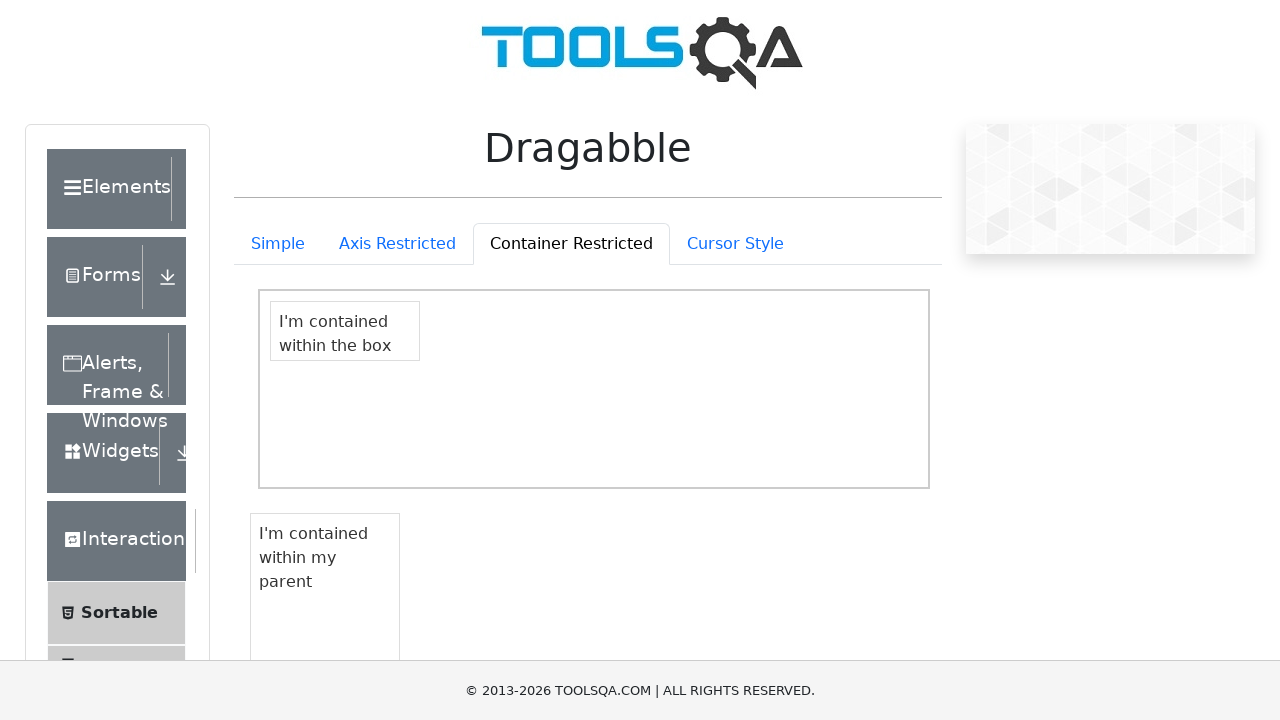

Moved mouse to center of upper box at (345, 331)
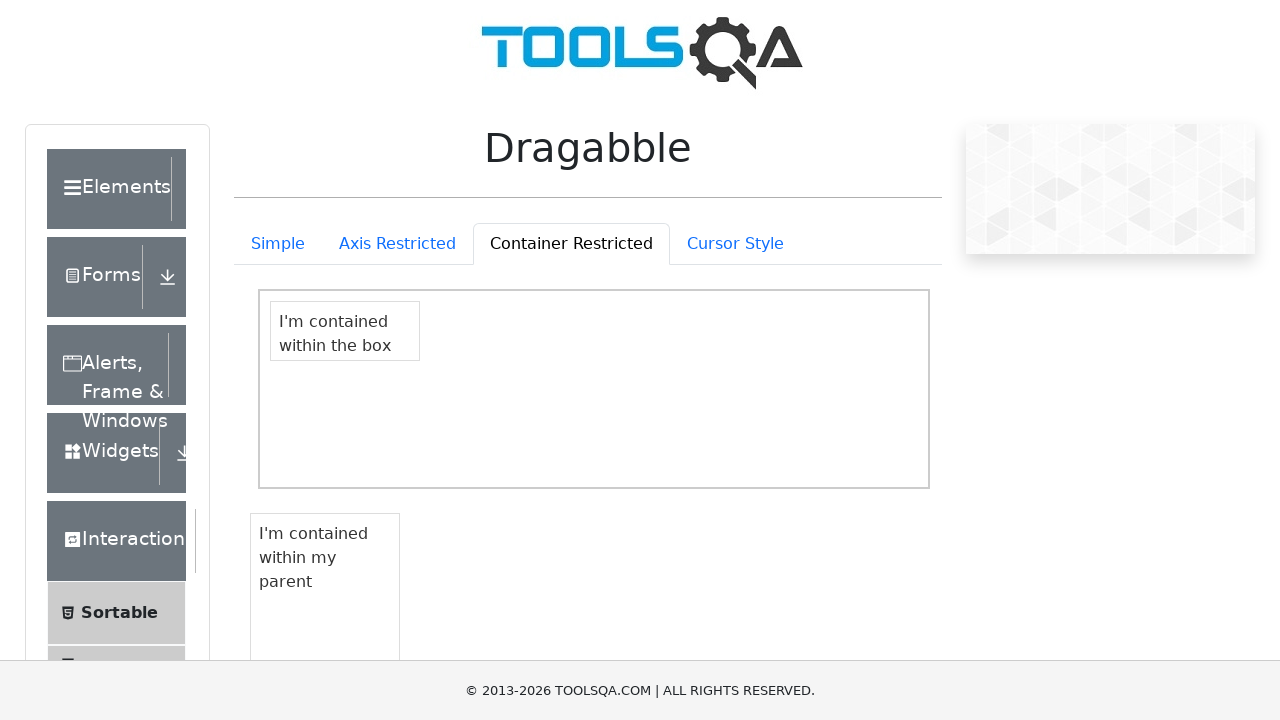

Pressed down mouse button on upper box at (345, 331)
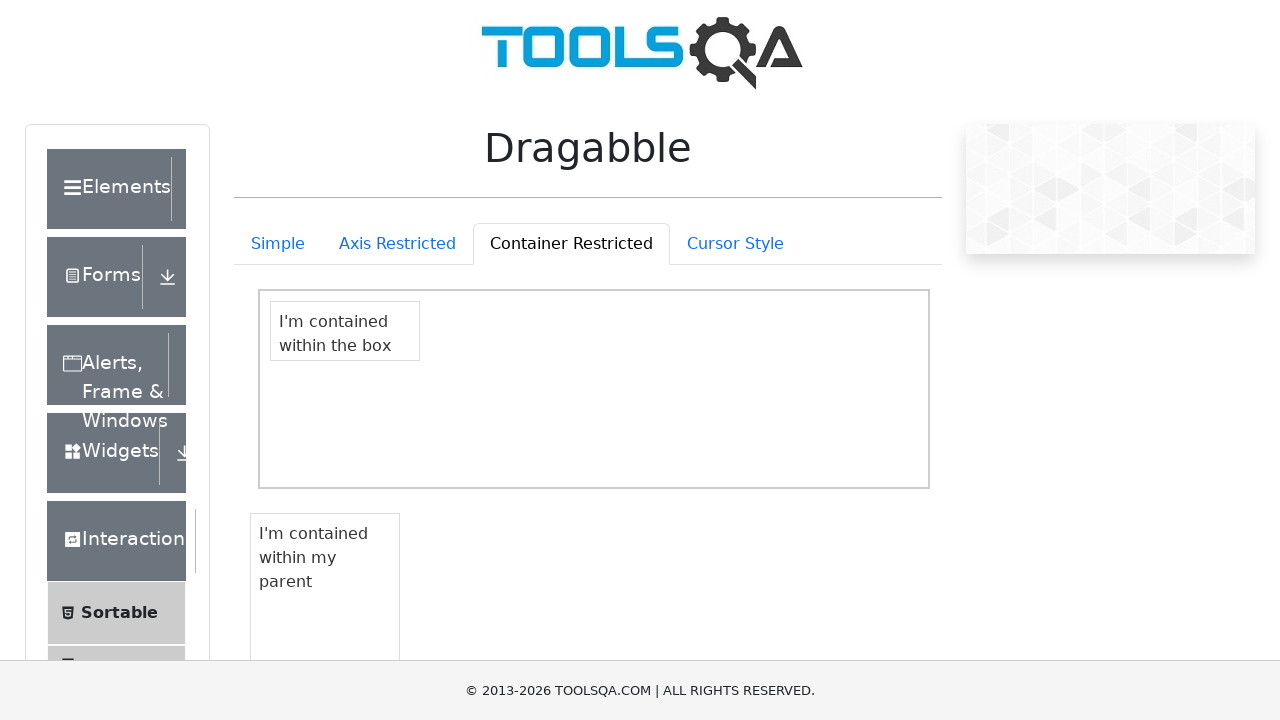

Dragged upper box to new position within container at (470, 351)
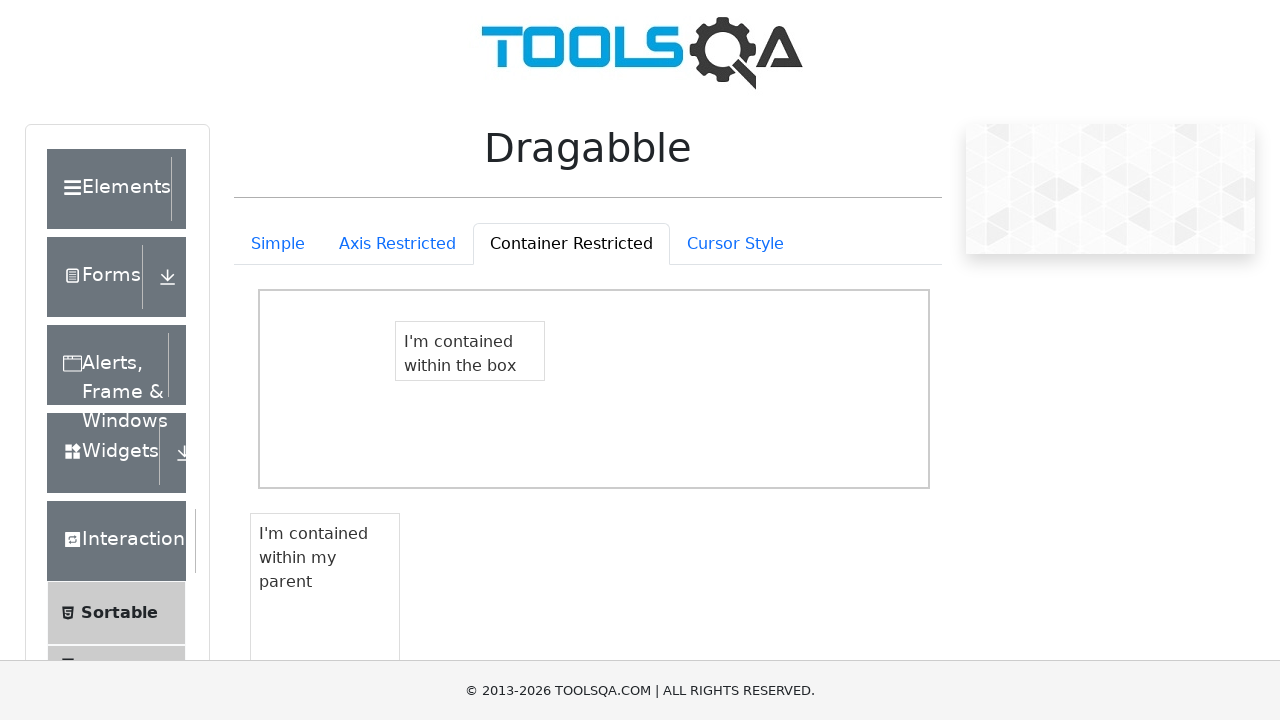

Released mouse button, upper box drag completed at (470, 351)
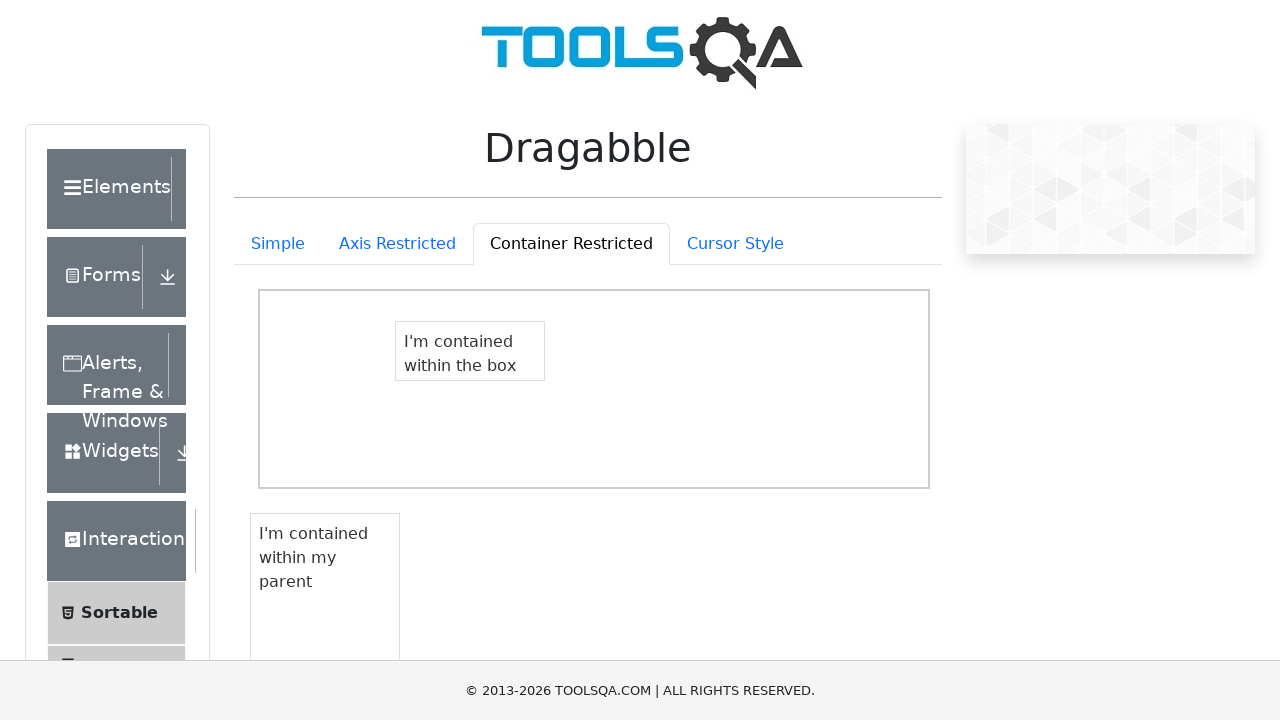

Waited 500ms before dragging lower box
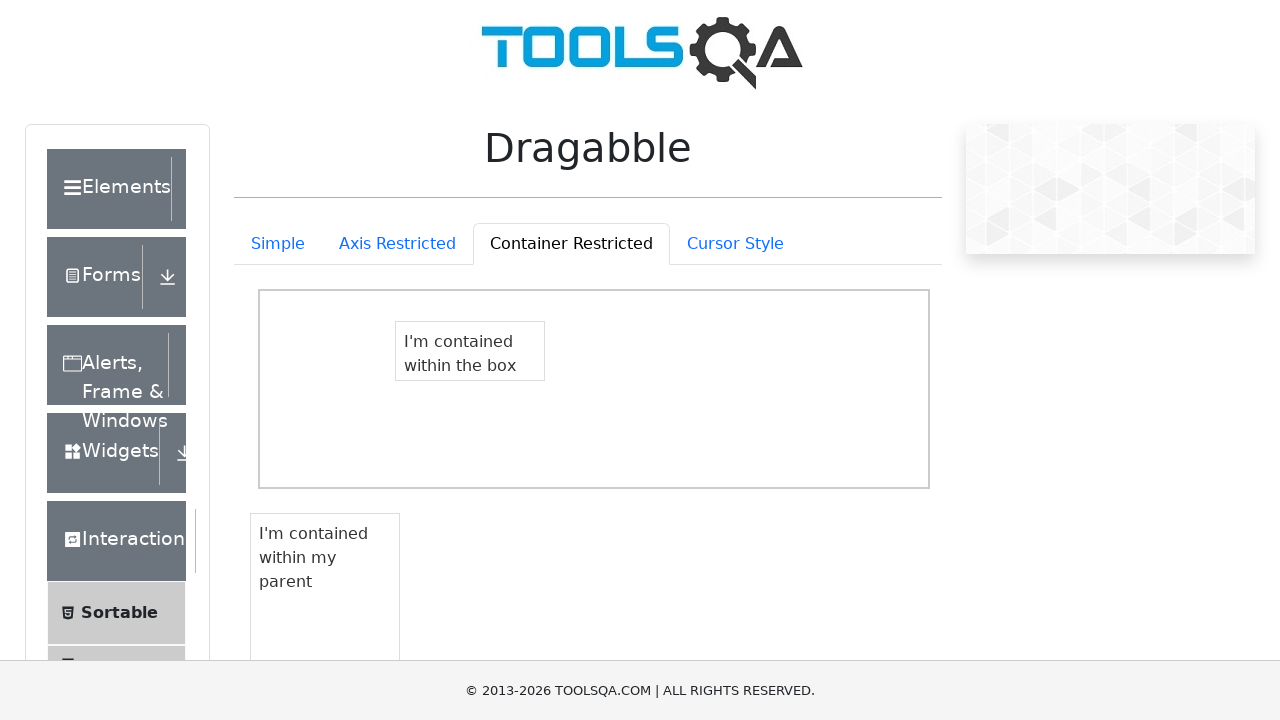

Located the lower draggable box
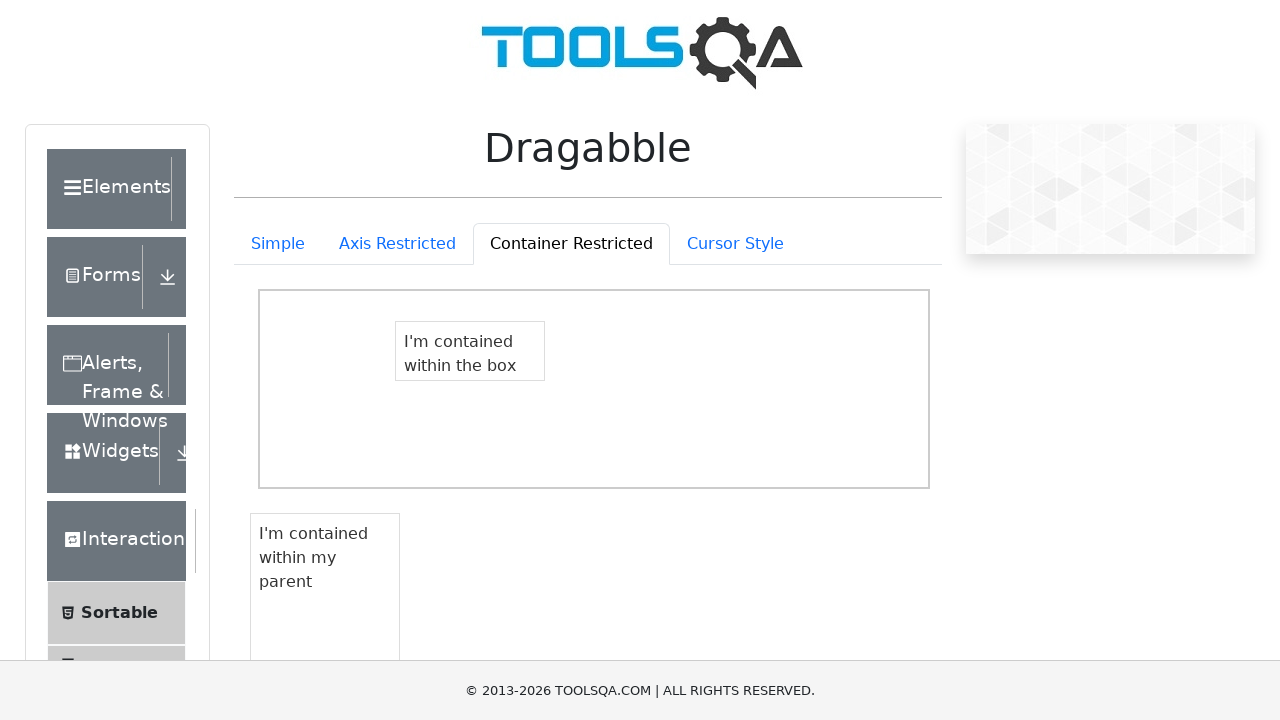

Moved mouse to center of lower box at (313, 558)
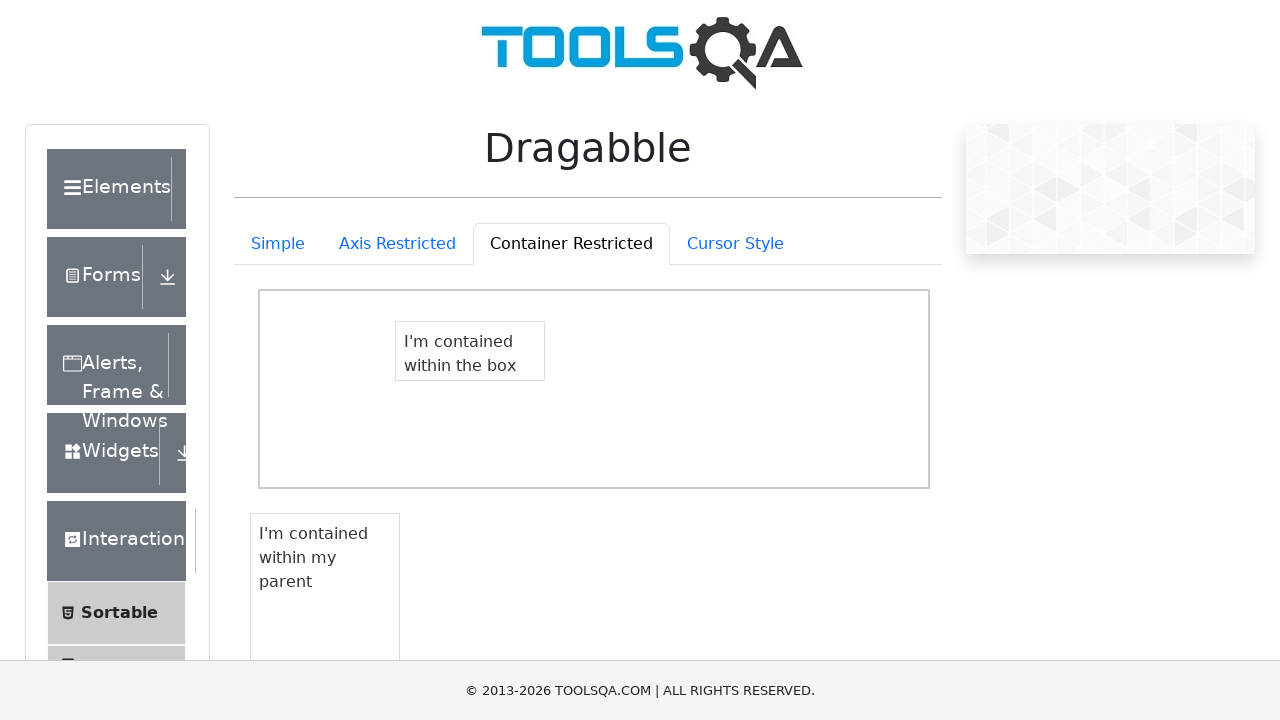

Pressed down mouse button on lower box at (313, 558)
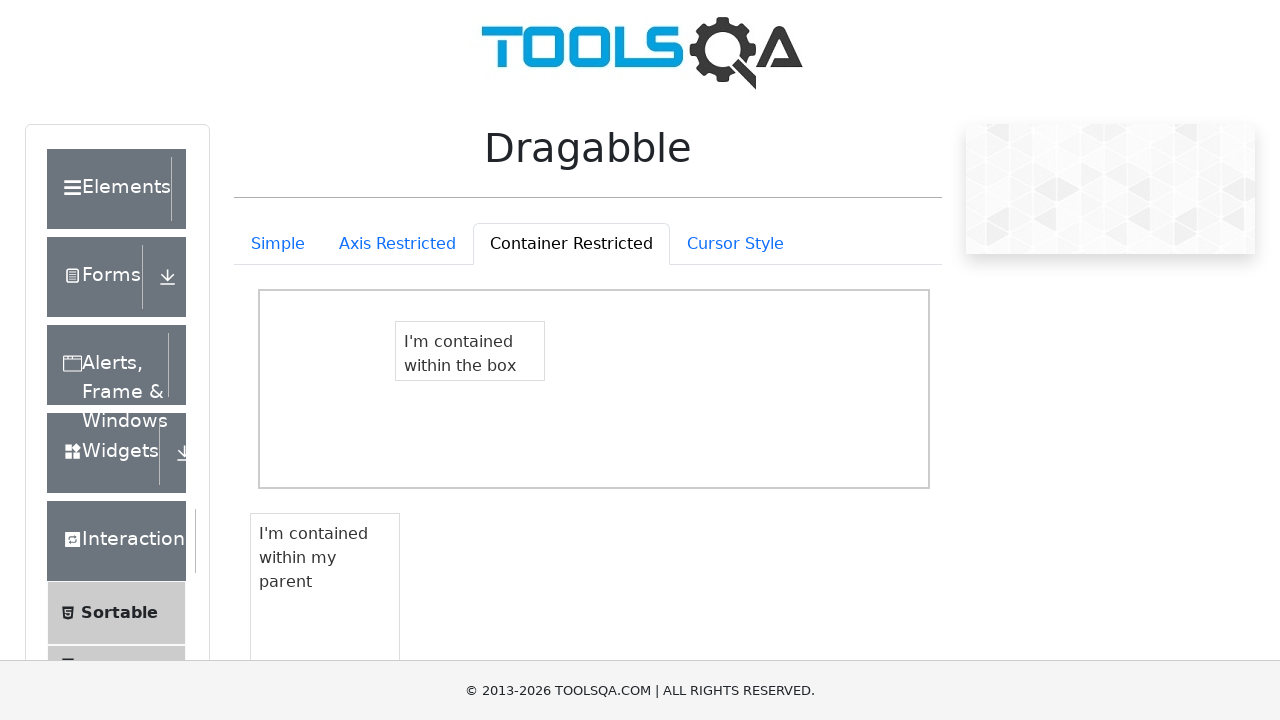

Dragged lower box to new position within parent container at (272, 610)
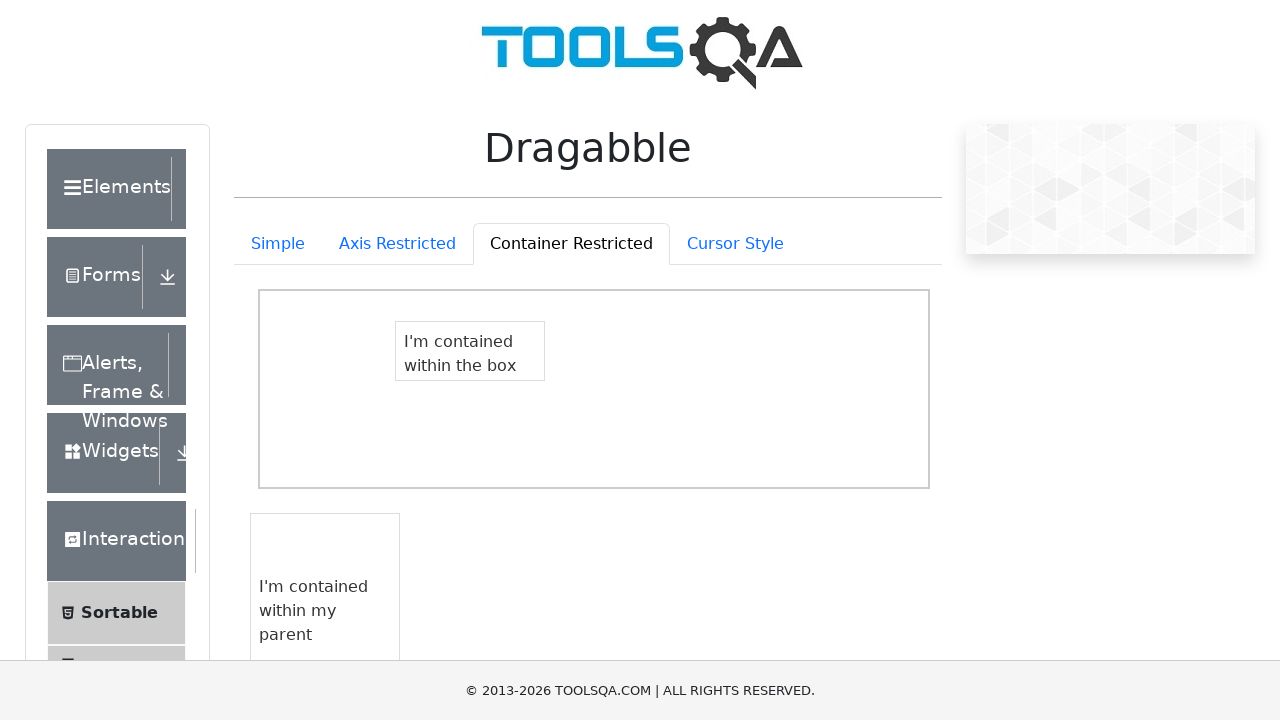

Released mouse button, lower box drag completed at (272, 610)
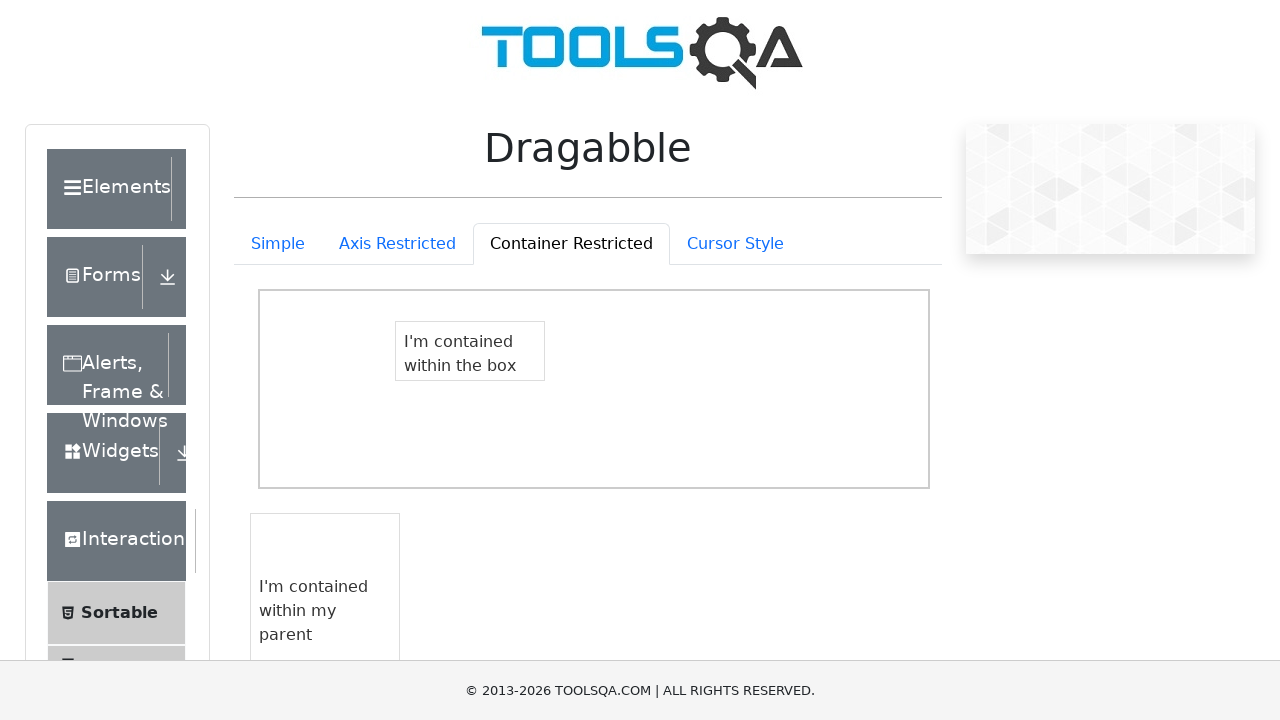

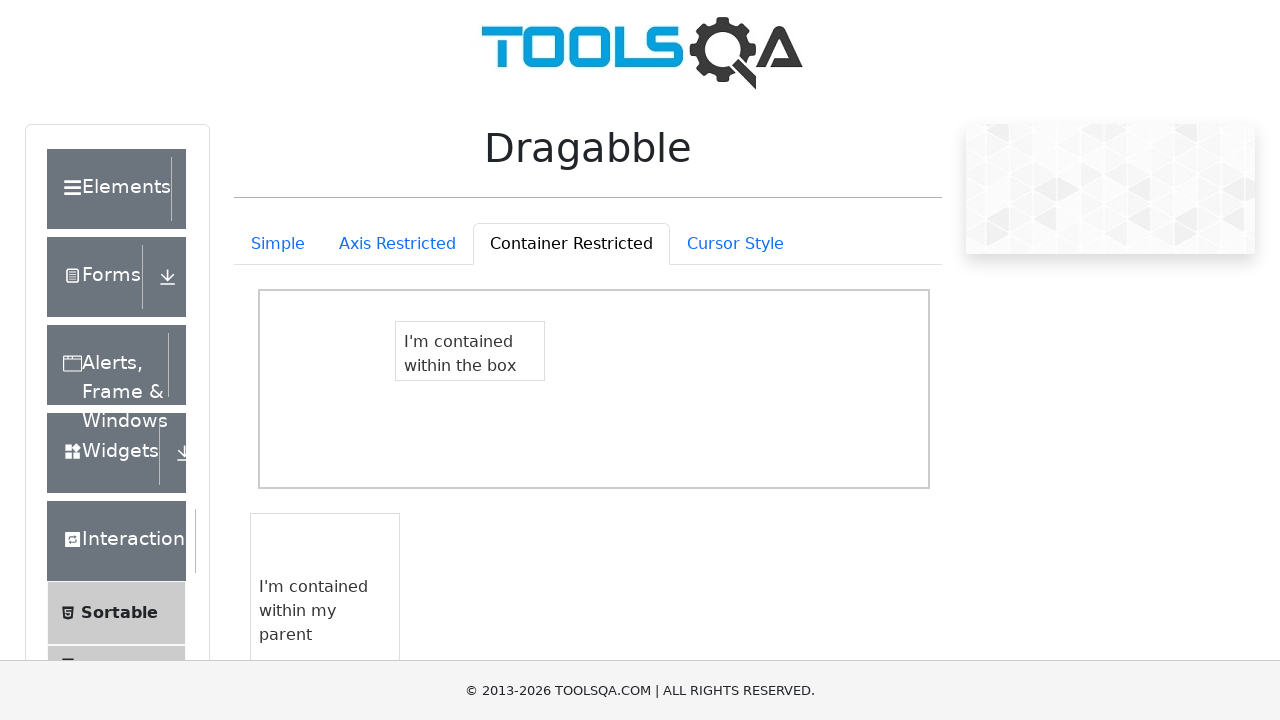